Tests adding todos from different URL routes (main, completed, active views) in the TodoMVC Angular app

Starting URL: http://todomvc.com/examples/typescript-angular

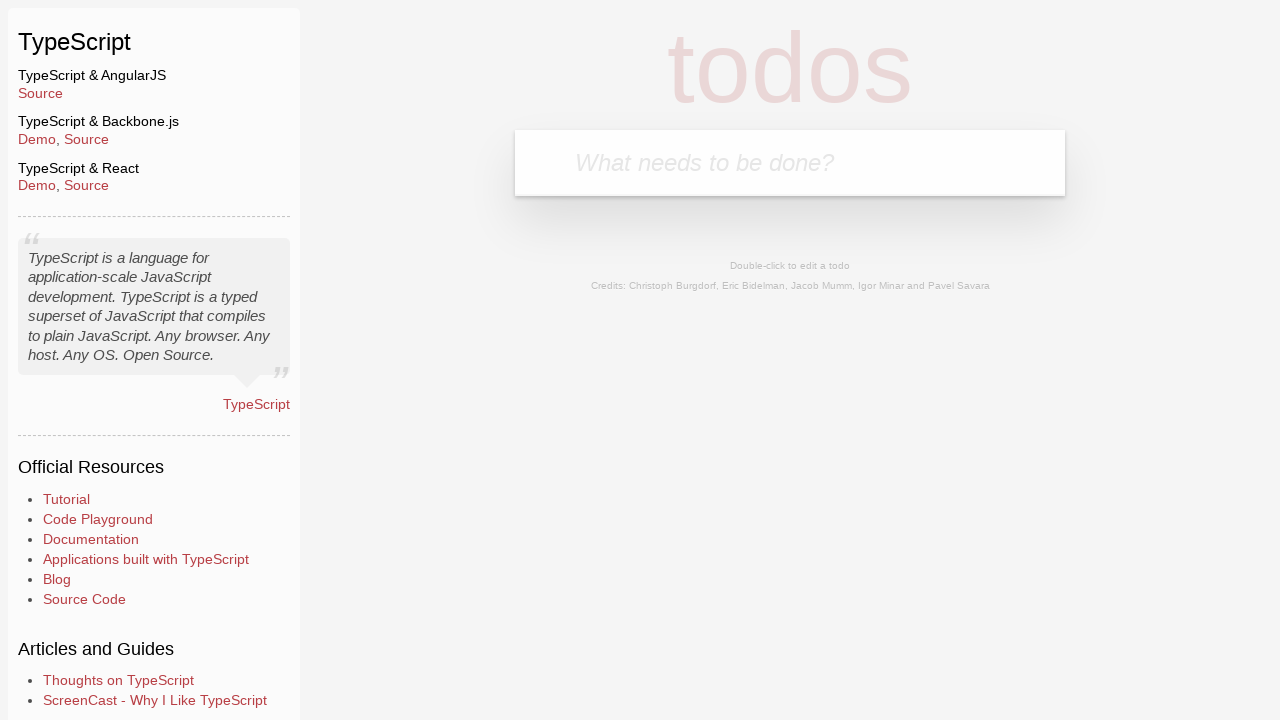

Filled input field with 'fromMain' on main page on body > section > header > form > input
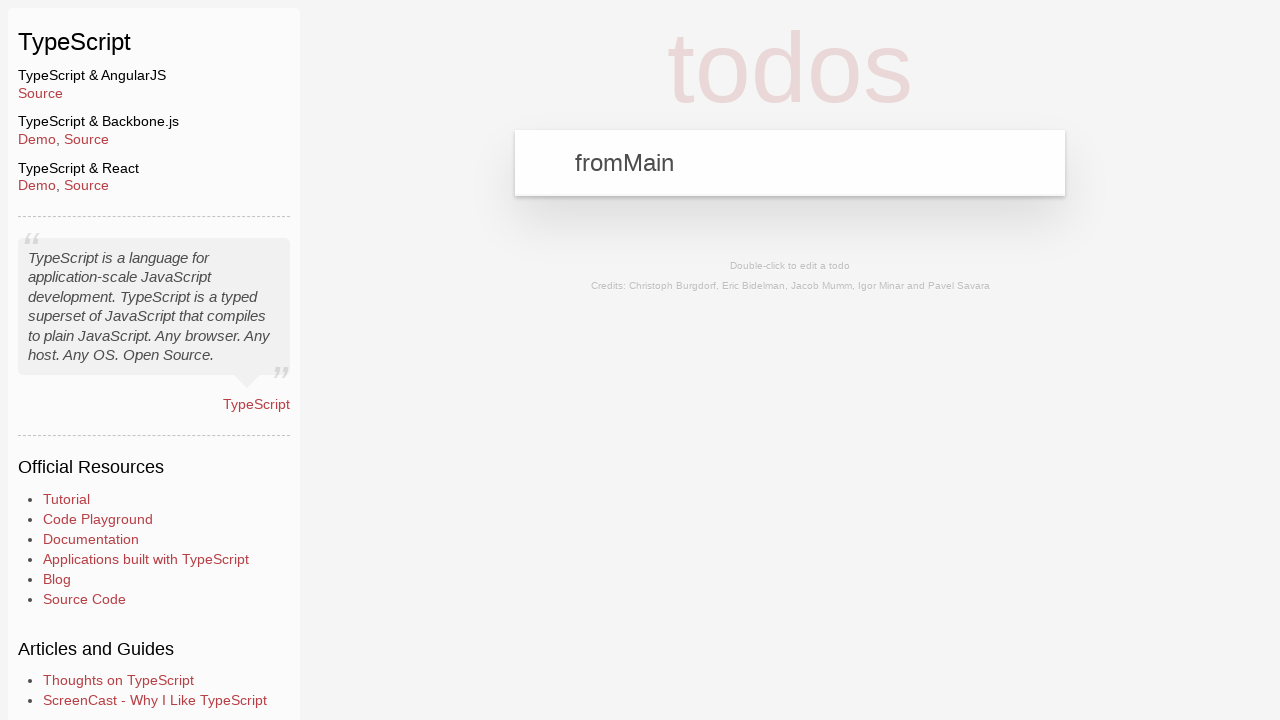

Pressed Enter to add todo 'fromMain' from main page on body > section > header > form > input
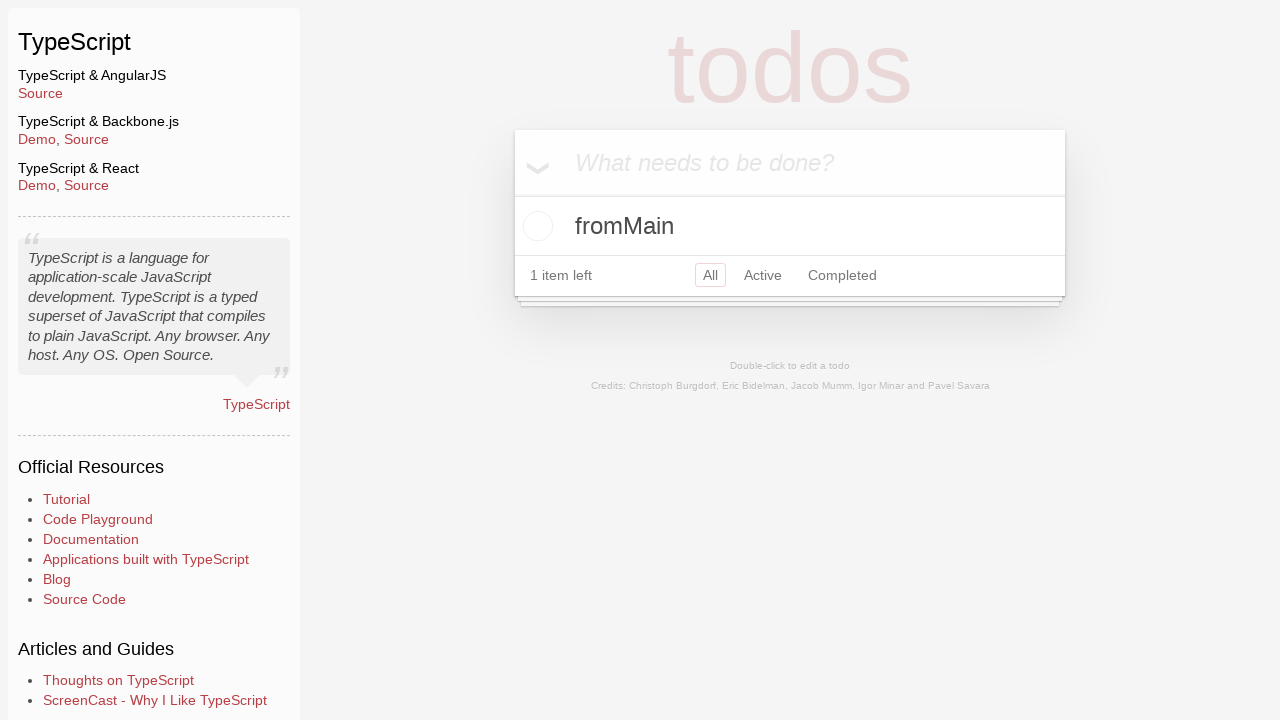

Navigated to completed view
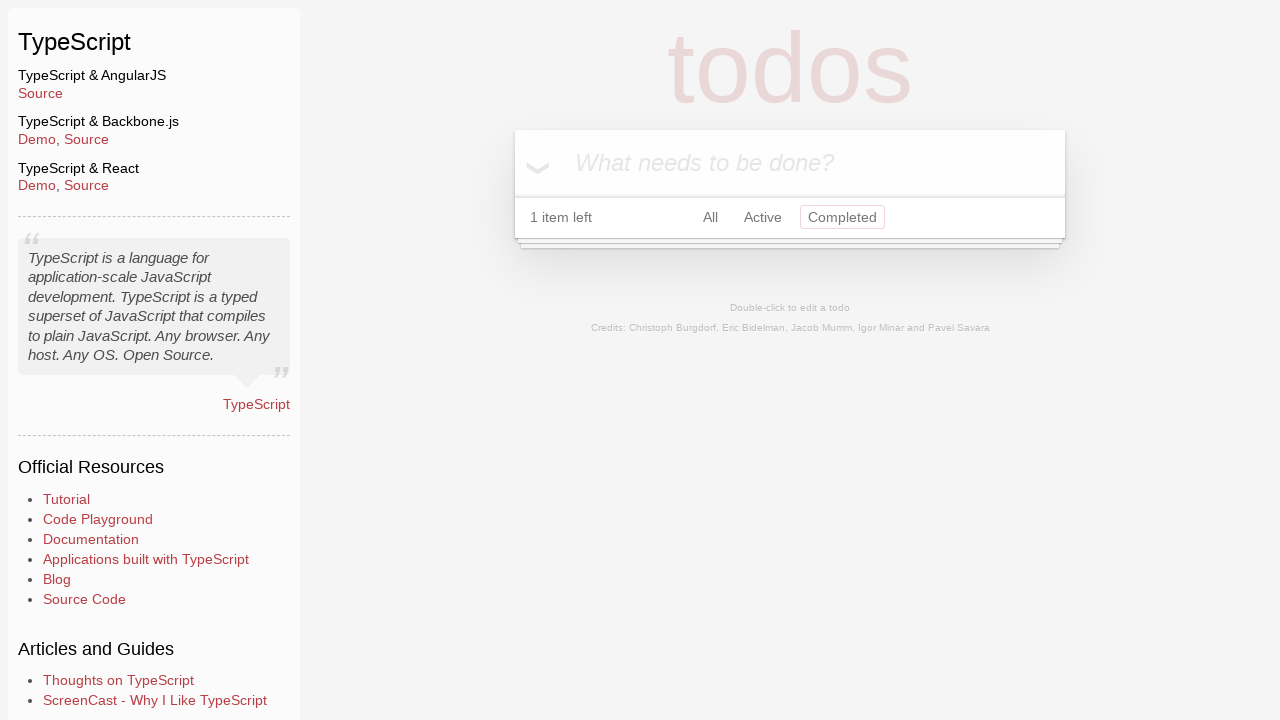

Filled input field with 'fromCompleted' on completed view on body > section > header > form > input
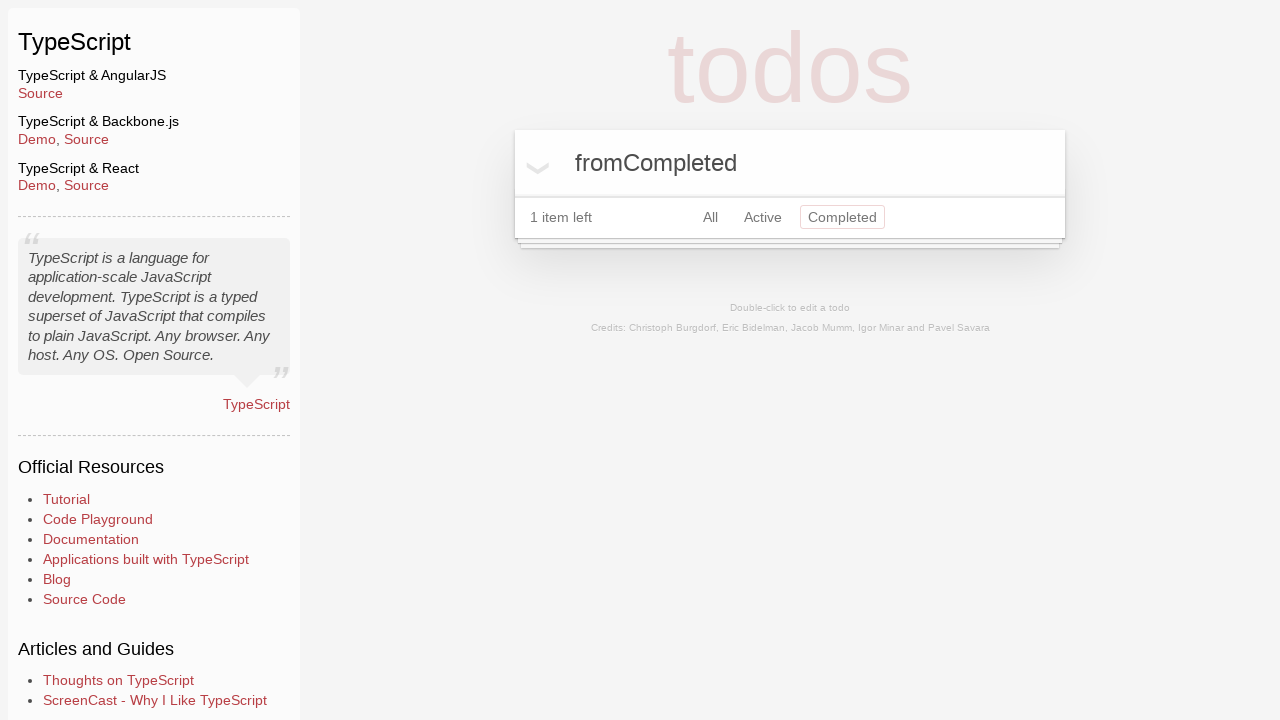

Pressed Enter to add todo 'fromCompleted' from completed view on body > section > header > form > input
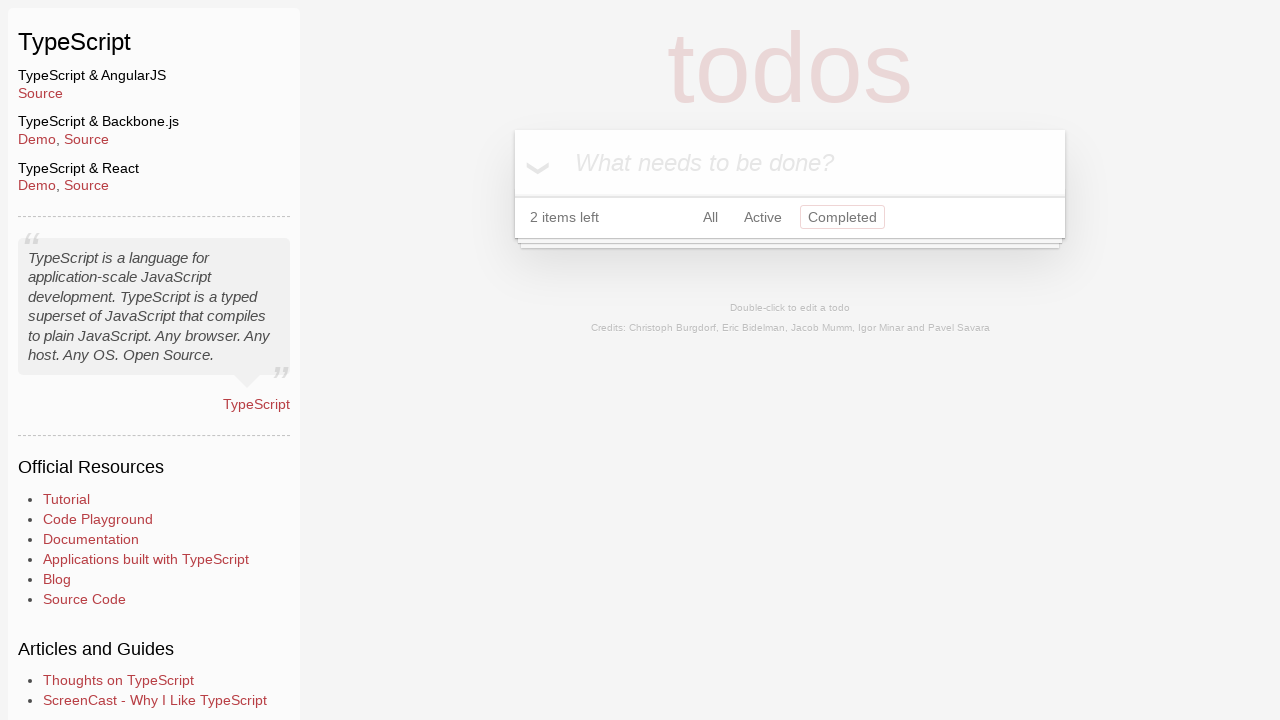

Navigated to active view
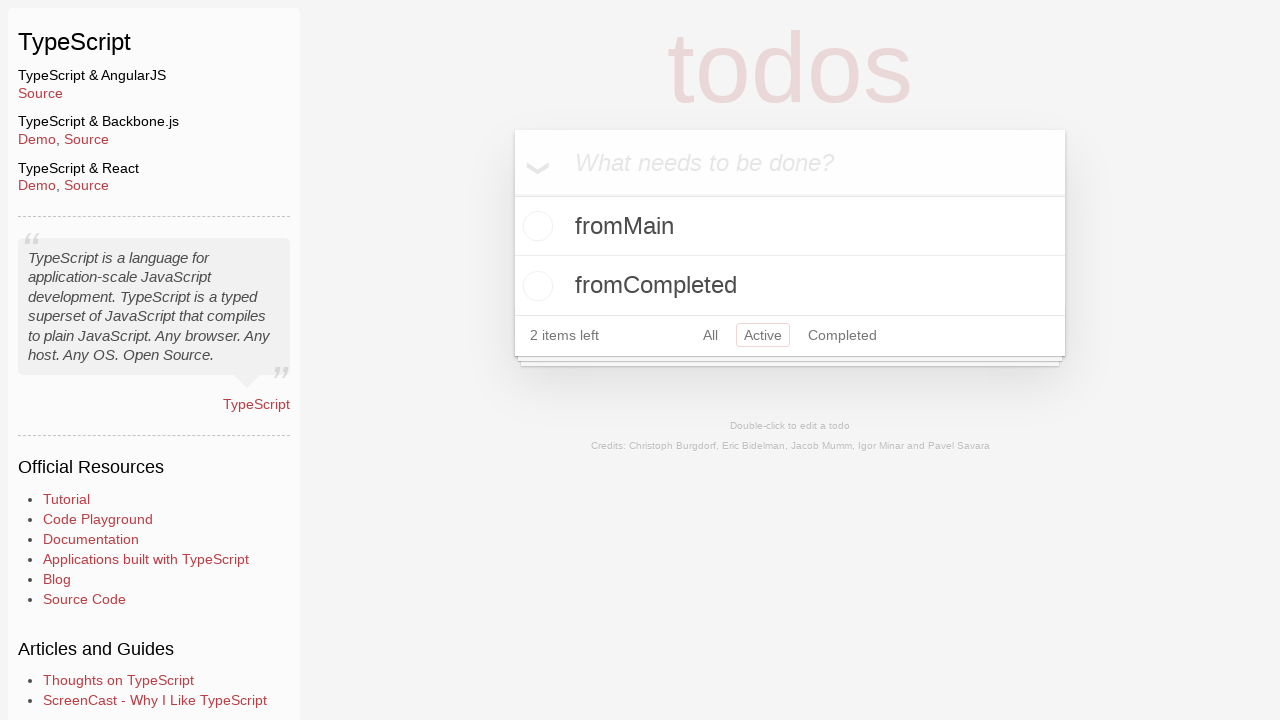

Filled input field with 'fromActive' on active view on body > section > header > form > input
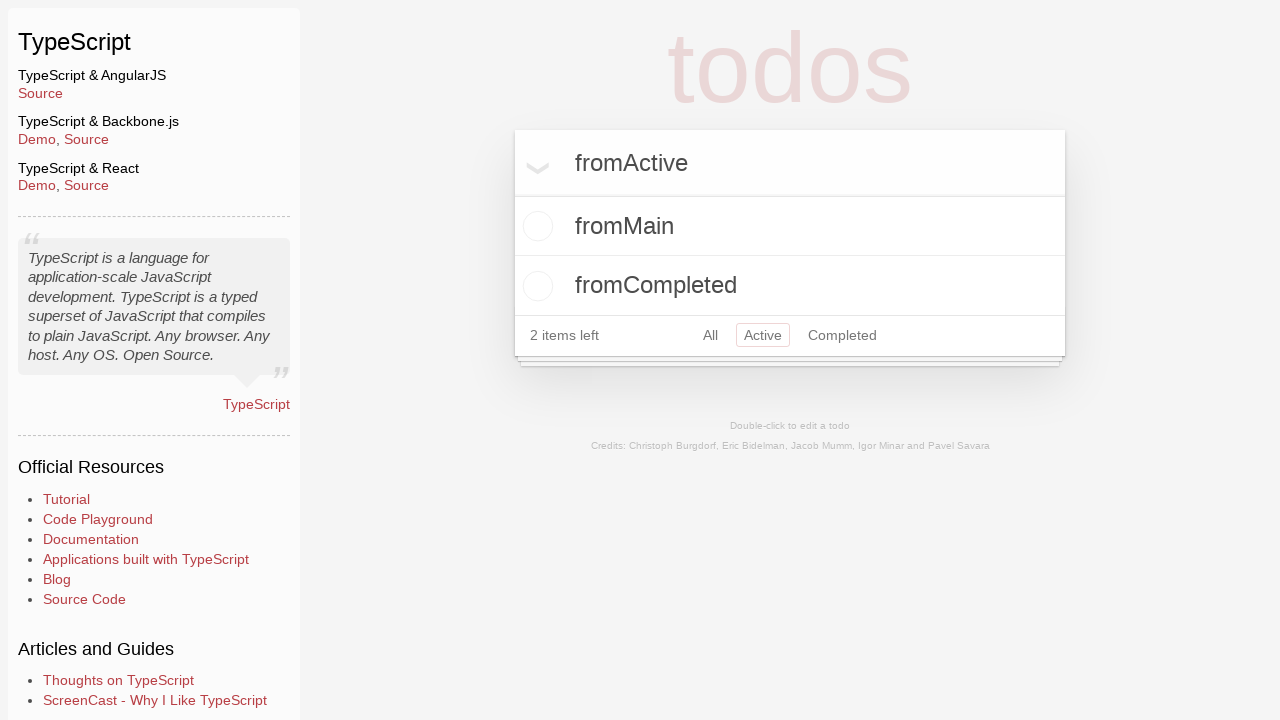

Pressed Enter to add todo 'fromActive' from active view on body > section > header > form > input
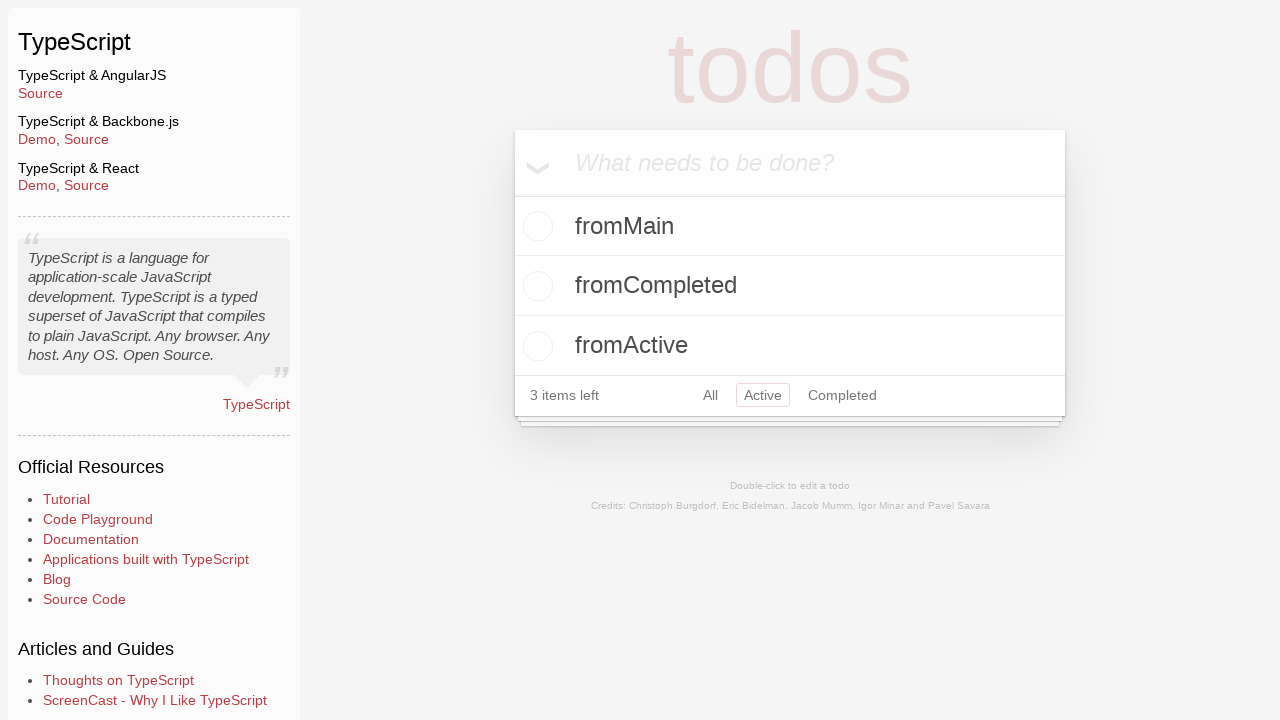

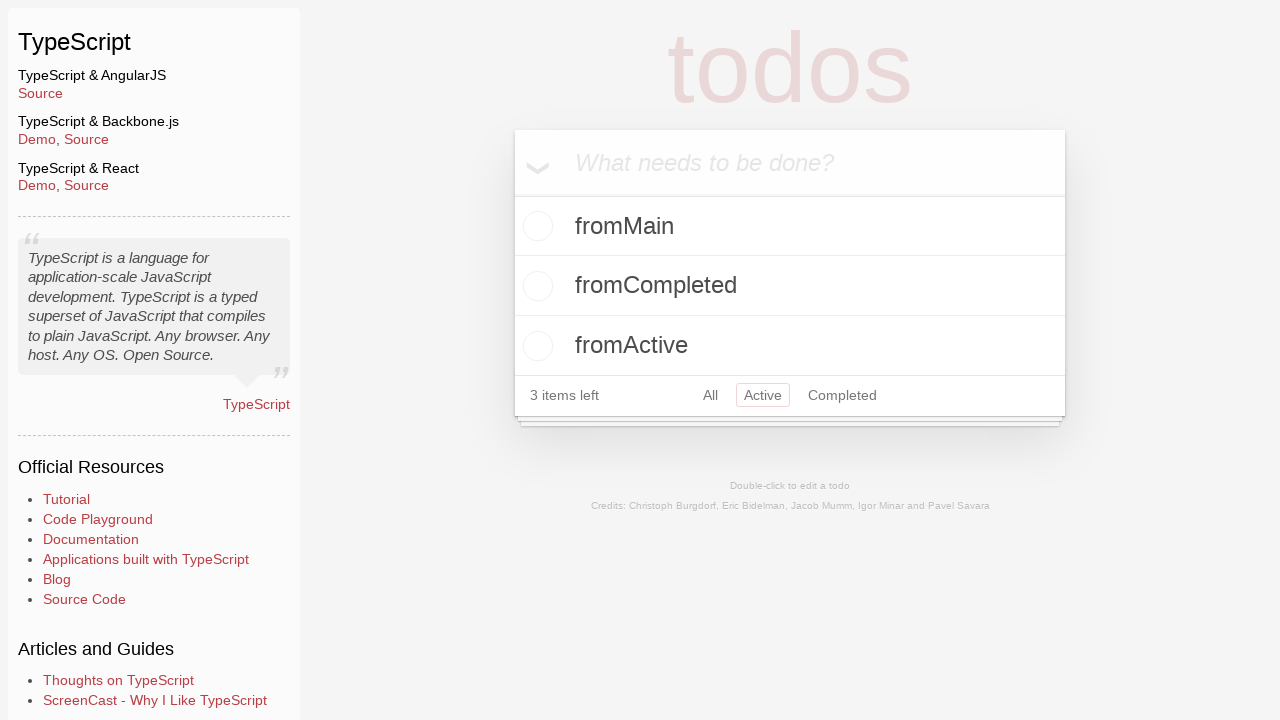